Tests radio button selection by clicking on different radio button options on a demo form

Starting URL: https://demoqa.com/radio-button

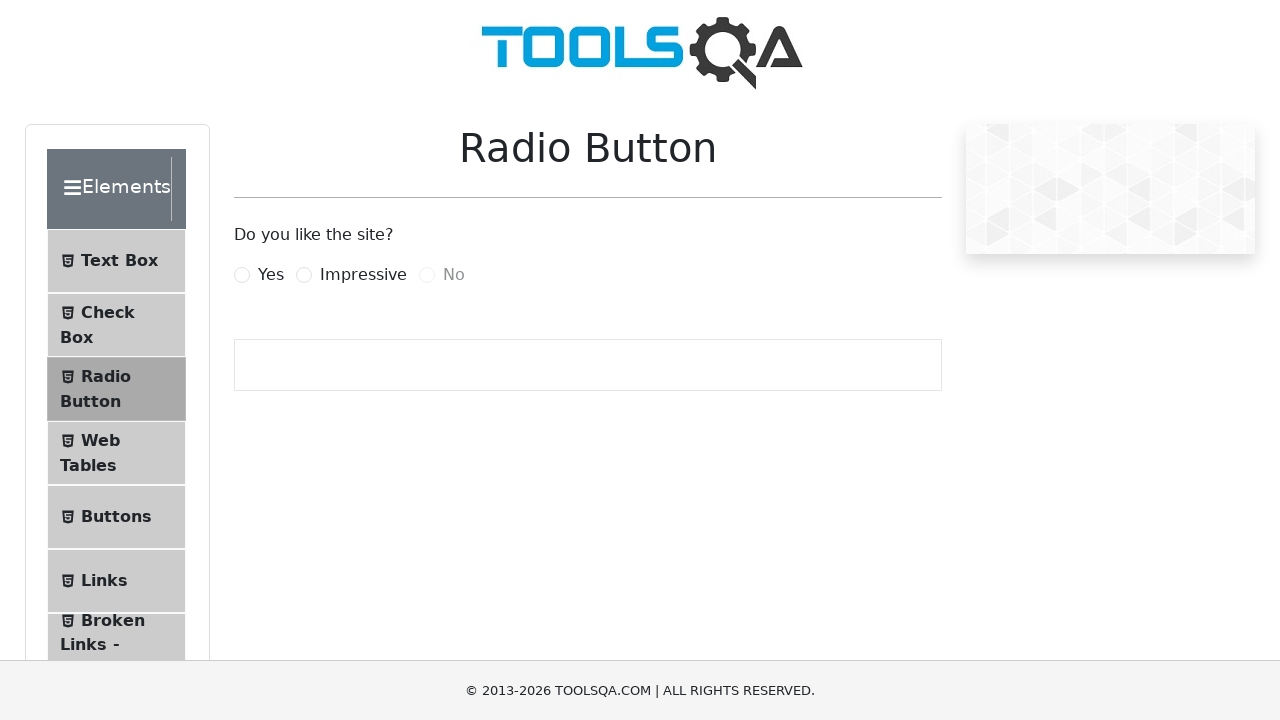

Clicked on 'Yes' radio button option at (271, 275) on label[for='yesRadio']
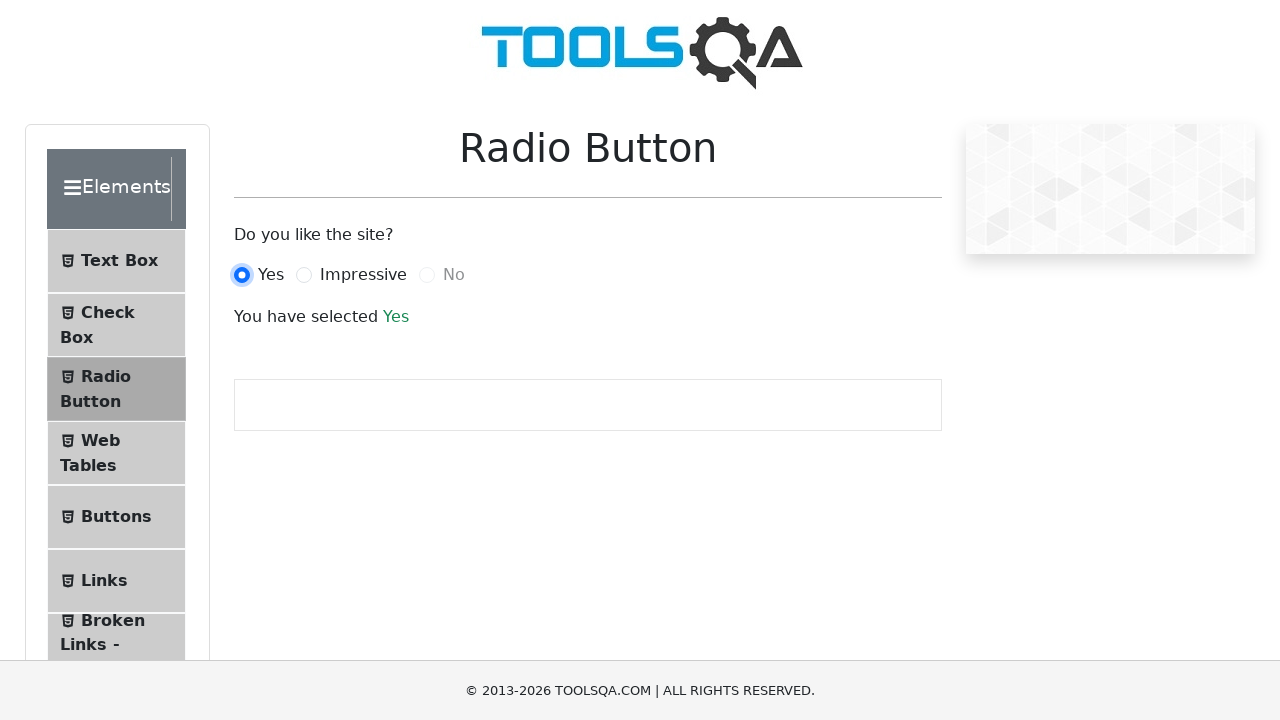

Waited 3 seconds for 'Yes' radio button selection to register
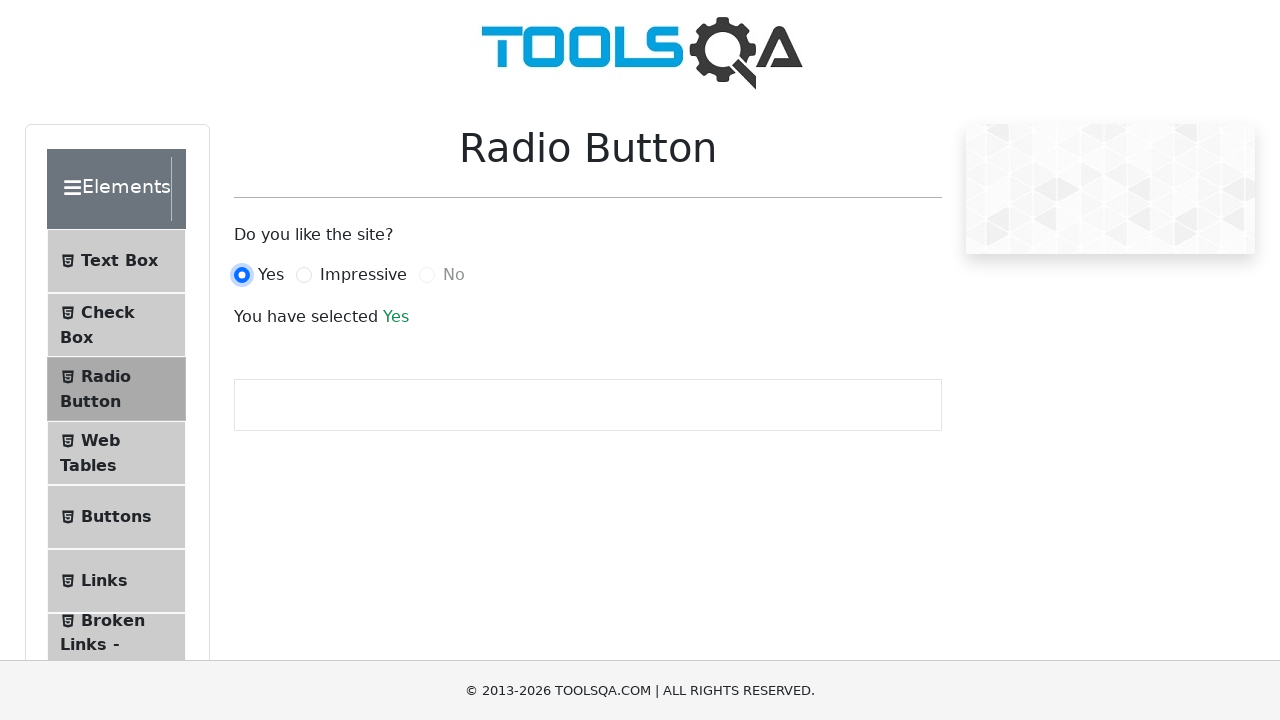

Clicked on 'Impressive' radio button option at (363, 275) on label[for='impressiveRadio']
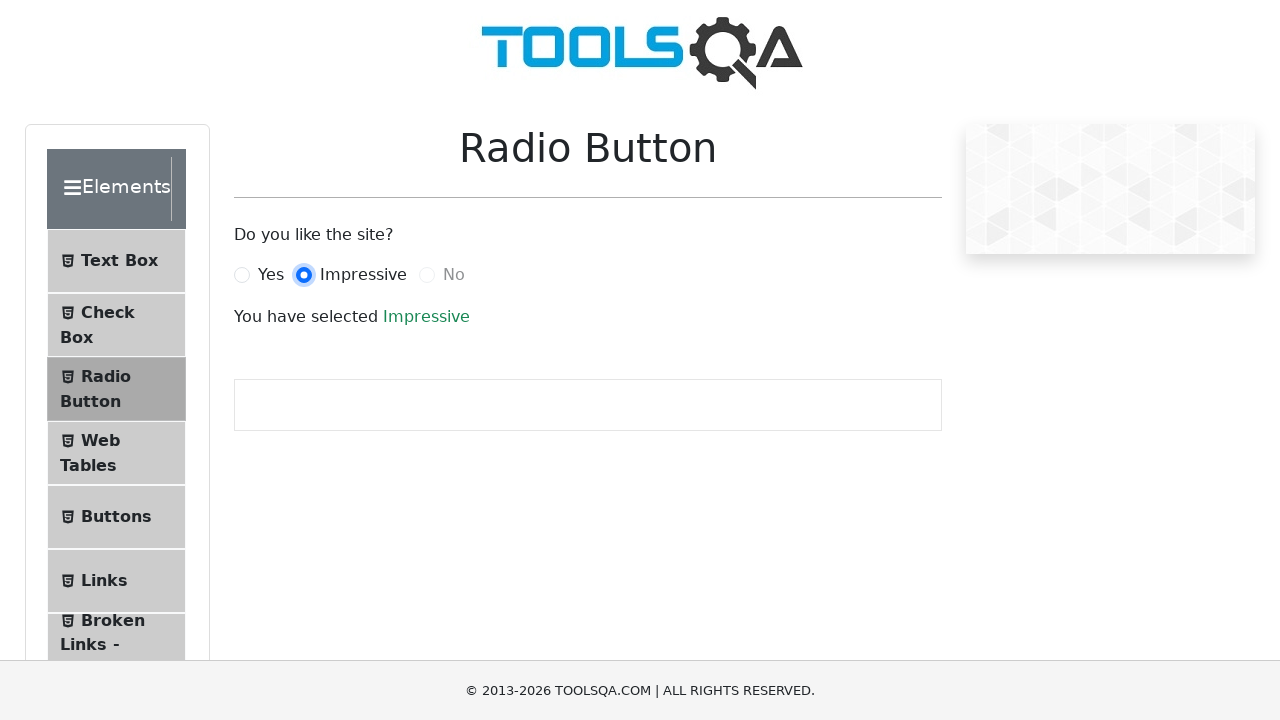

Waited 3 seconds for 'Impressive' radio button selection to register
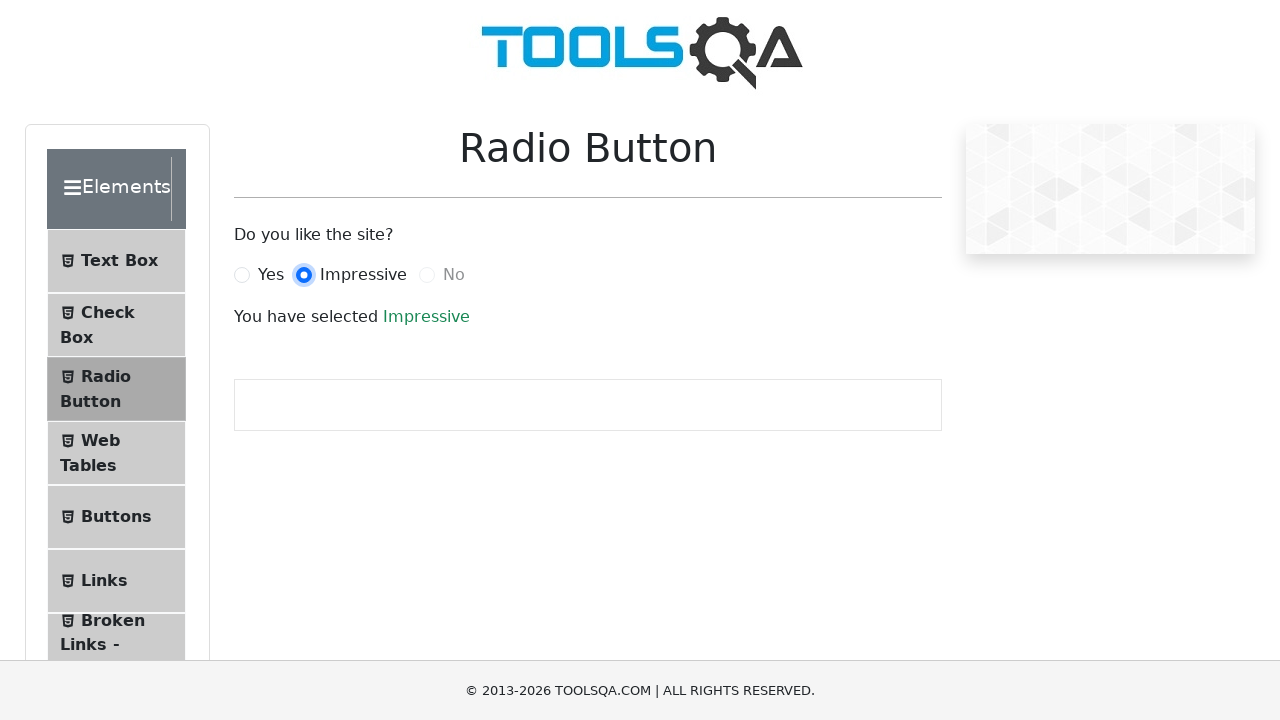

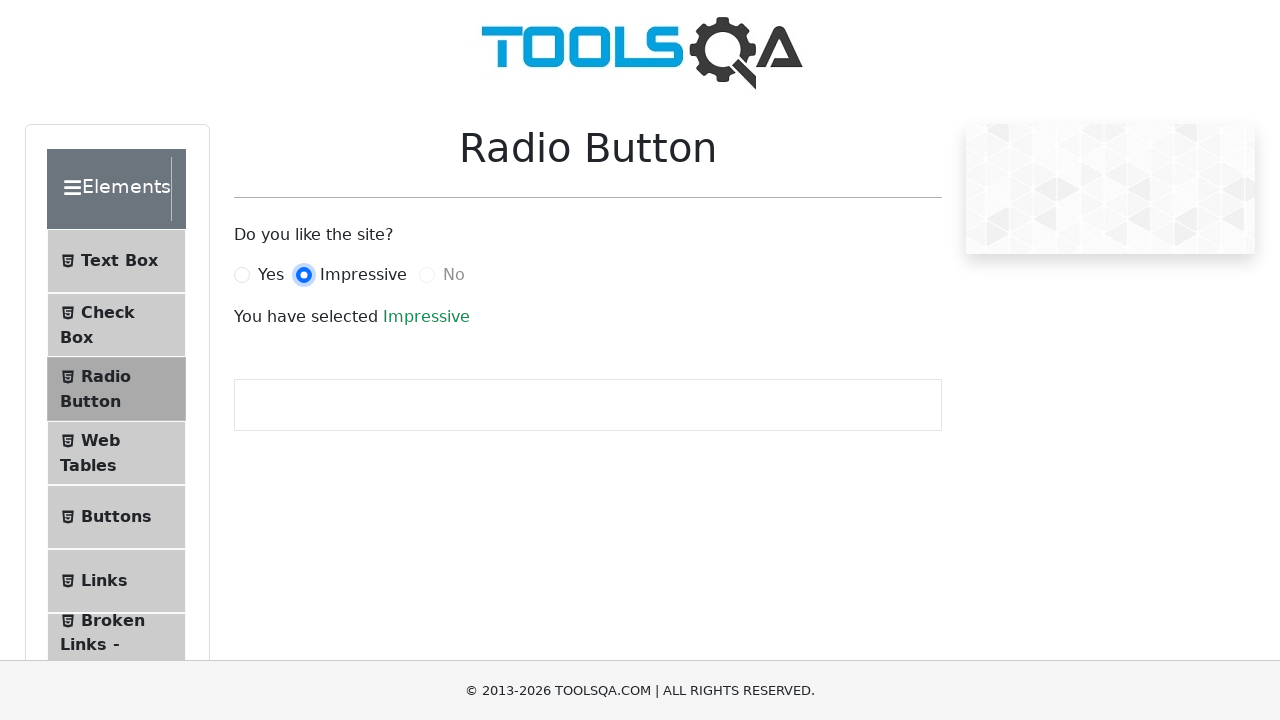